Tests dynamic content loading by clicking the Start button and verifying that 'Hello World!' text appears after the loading completes.

Starting URL: https://the-internet.herokuapp.com/dynamic_loading/1

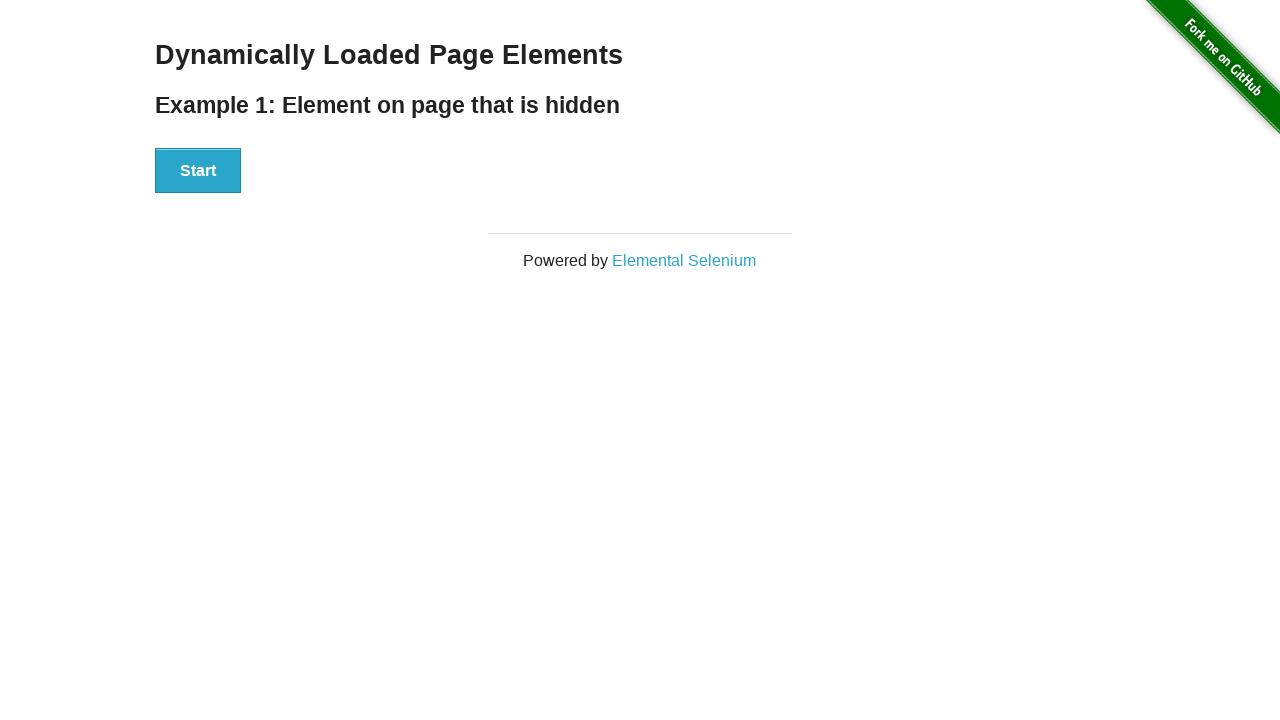

Navigated to dynamic loading test page
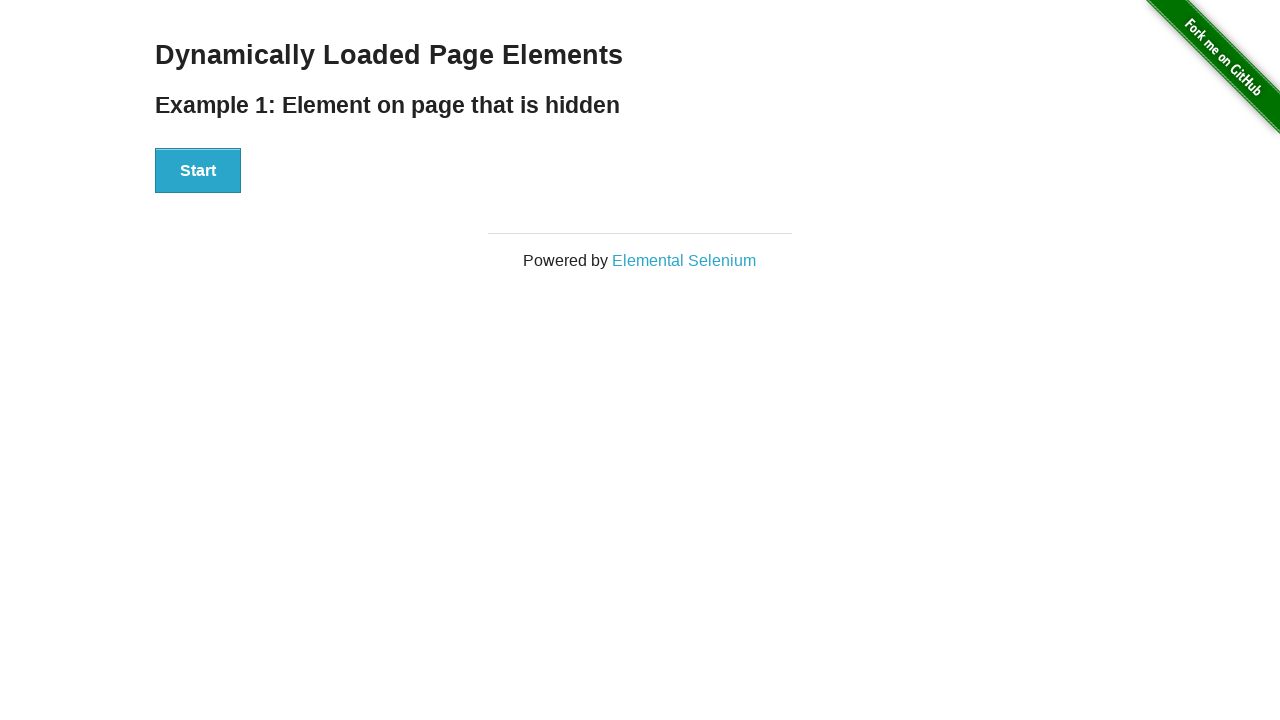

Clicked the Start button to trigger dynamic content loading at (198, 171) on xpath=//button
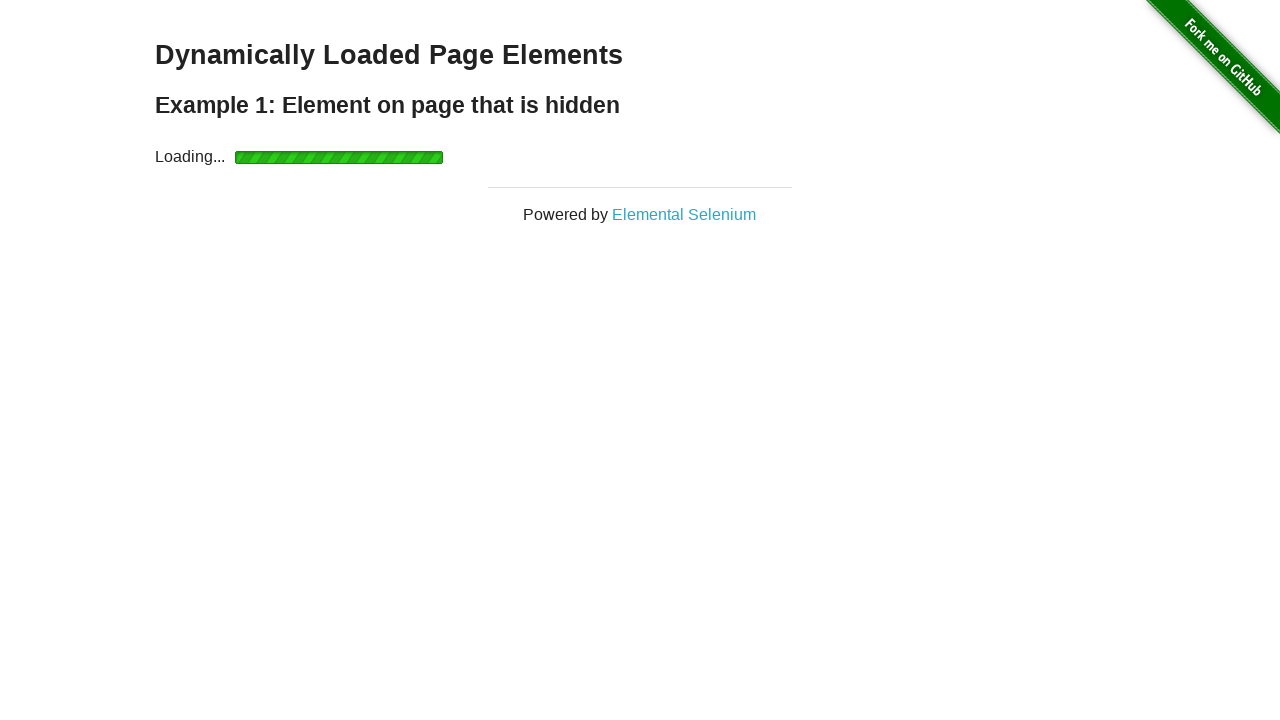

Waited for 'Hello World!' text to appear after loading completes
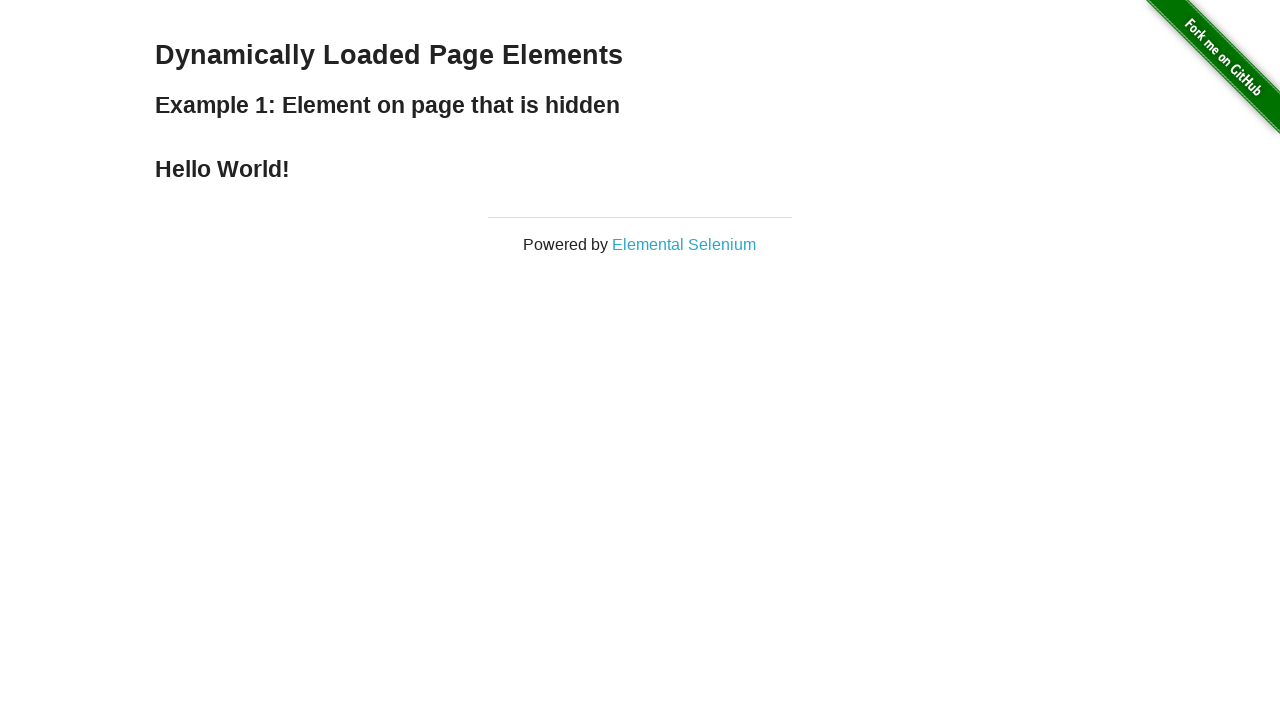

Located 'Hello World!' element
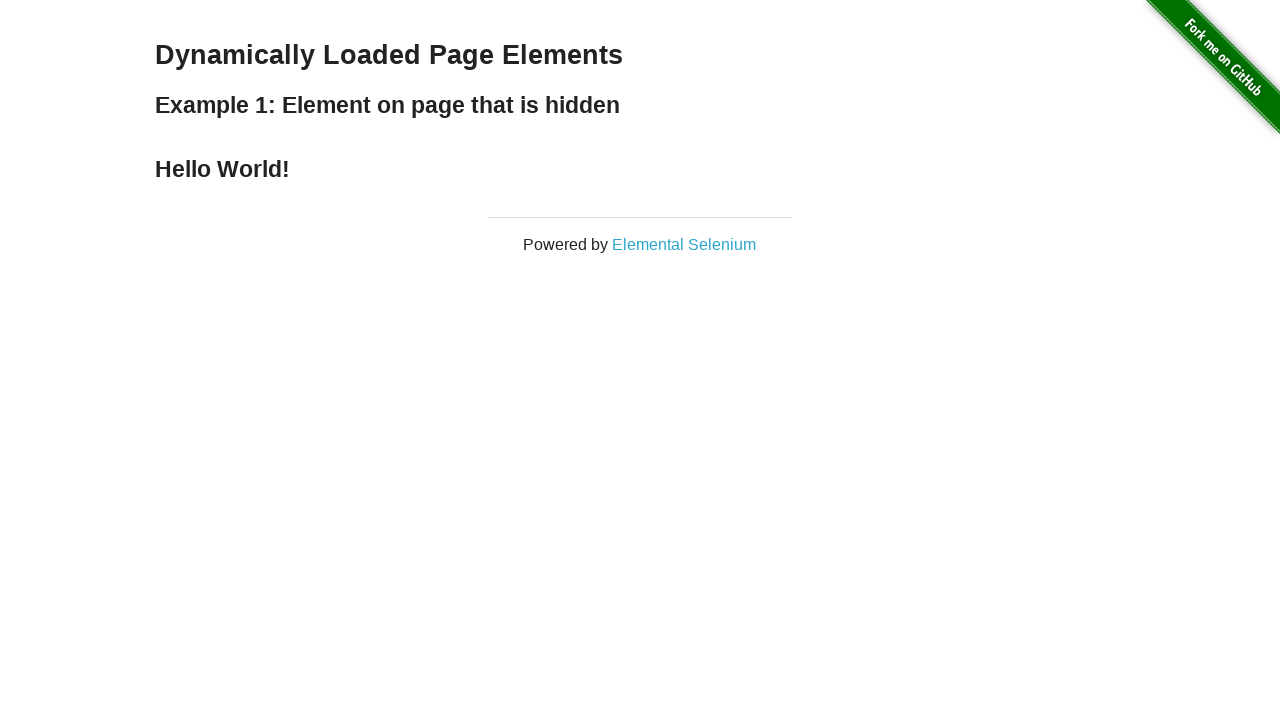

Verified 'Hello World!' text content matches expected value
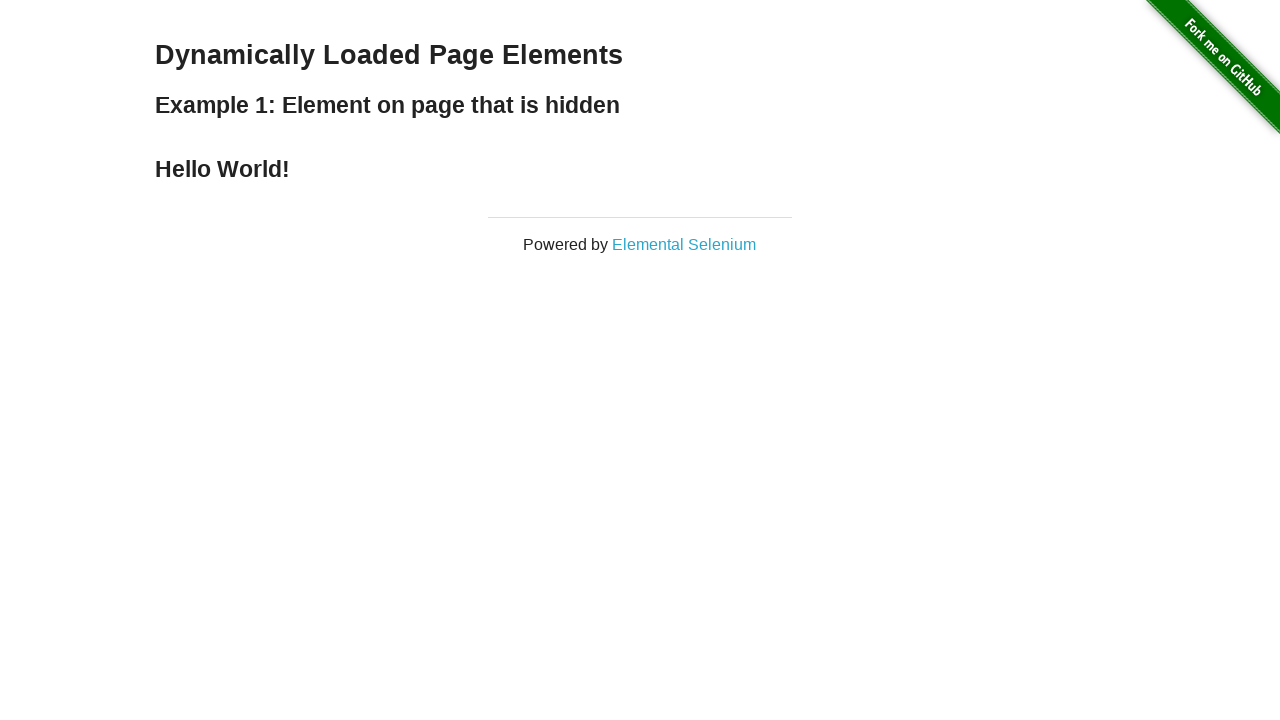

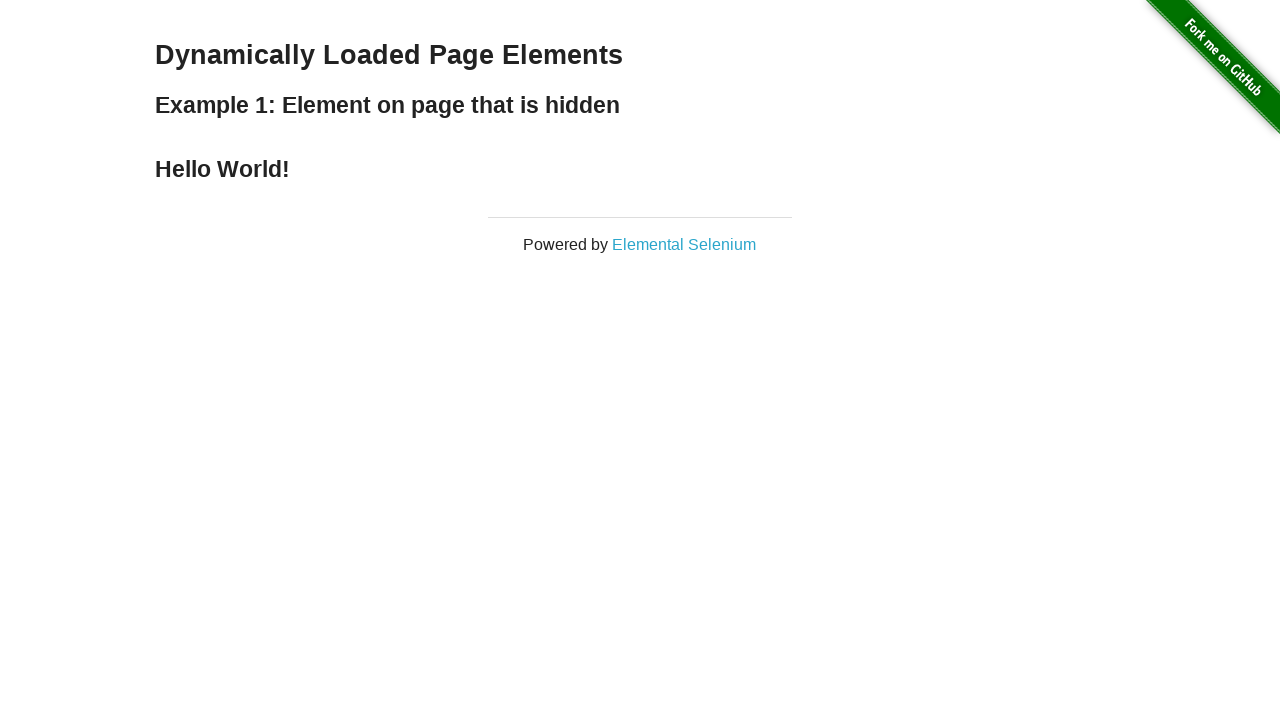